Tests JavaScript execution by running a script to get text content from an h2 element

Starting URL: https://duckduckgo.com/

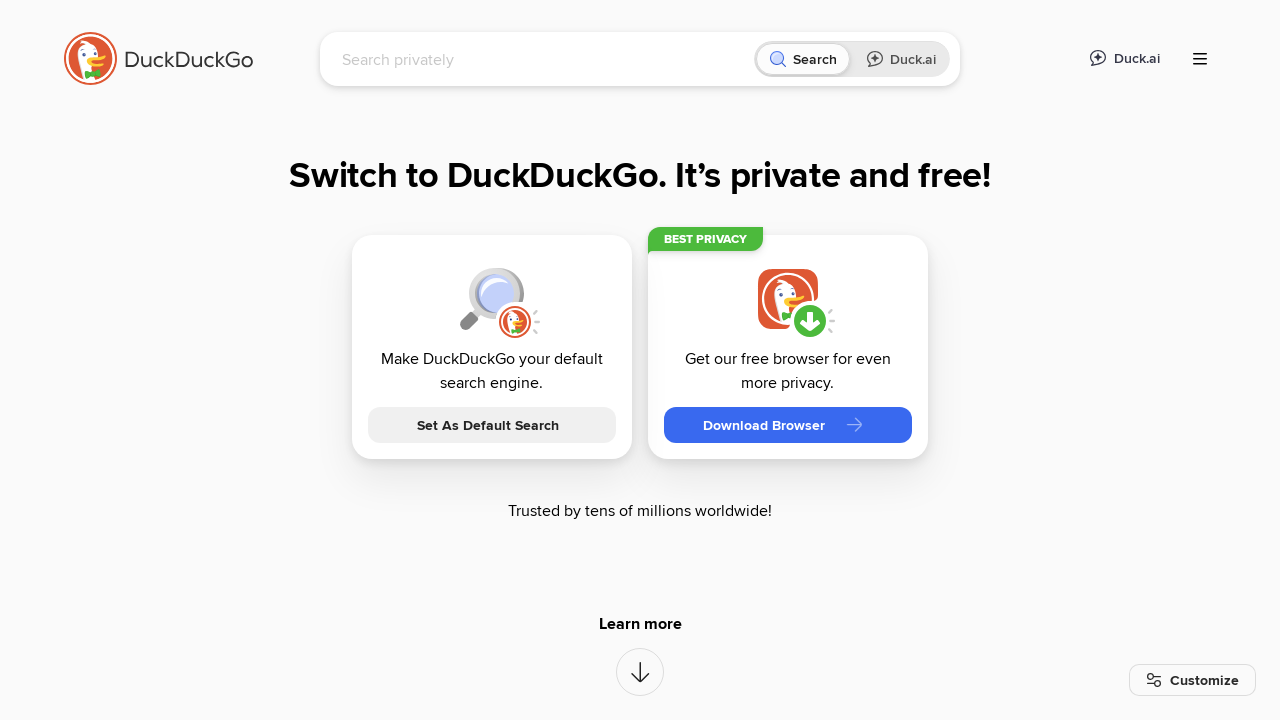

Navigated to DuckDuckGo homepage
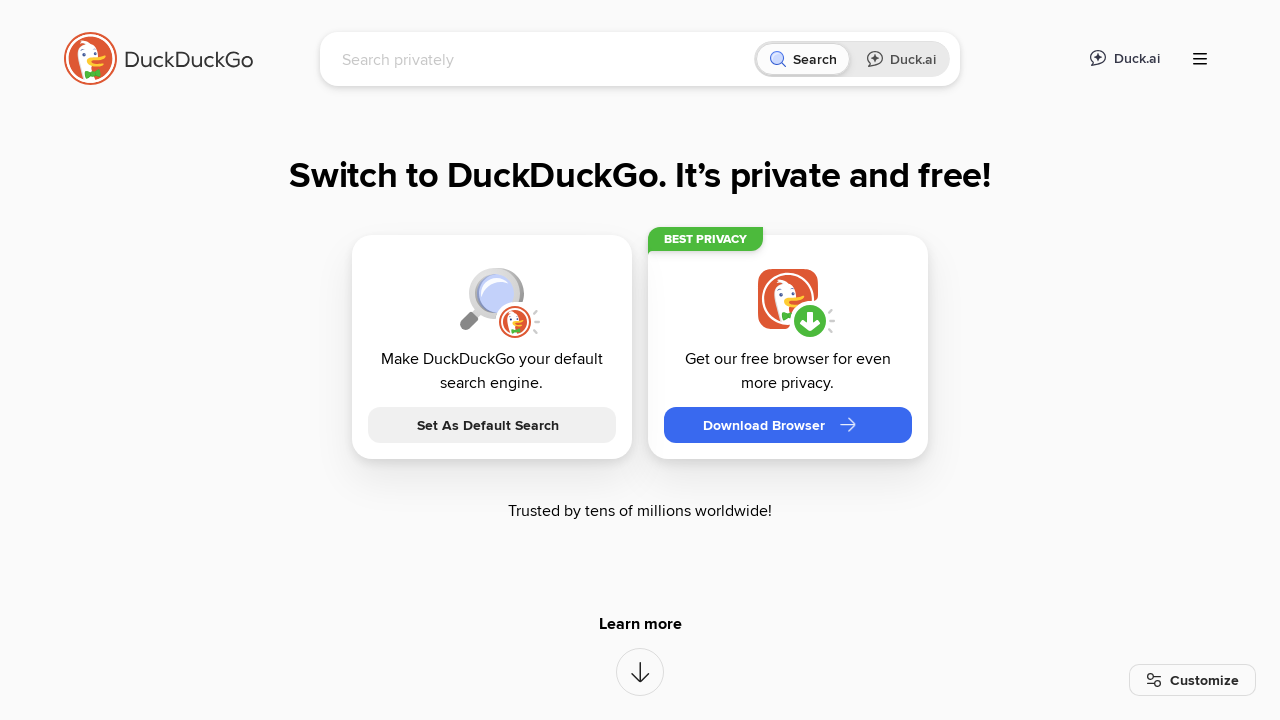

Executed JavaScript to retrieve h2 element text content
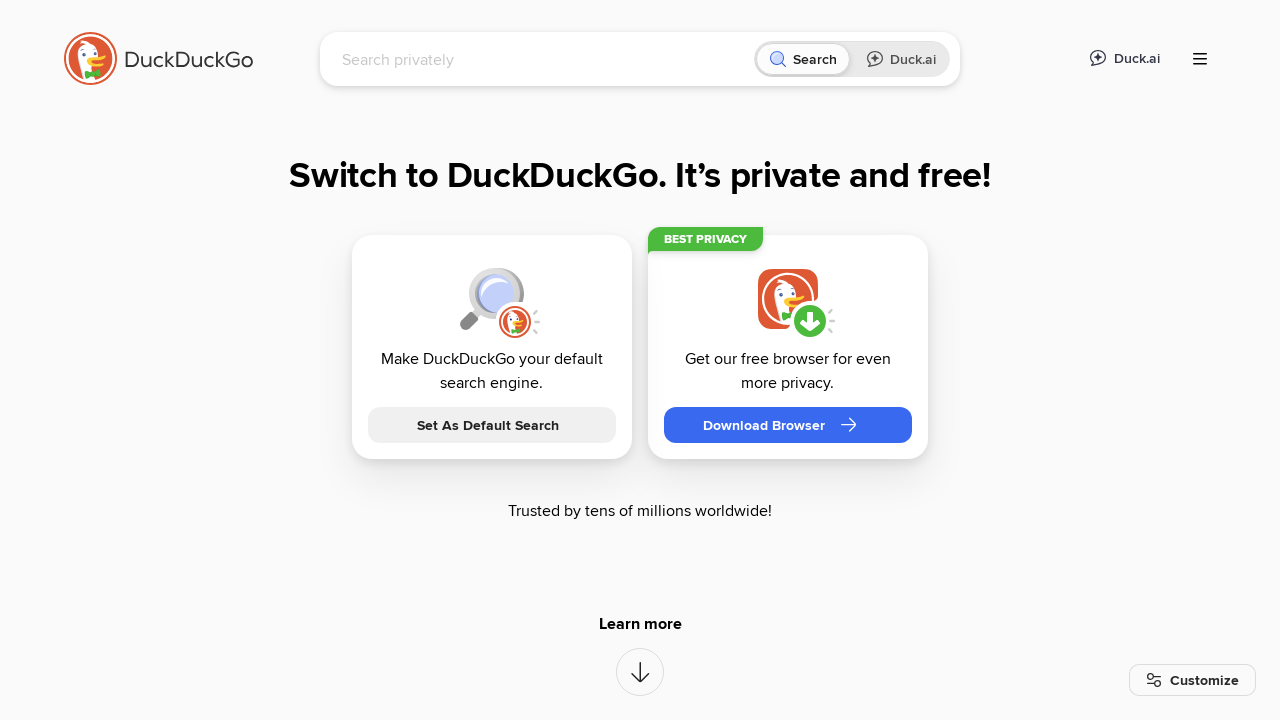

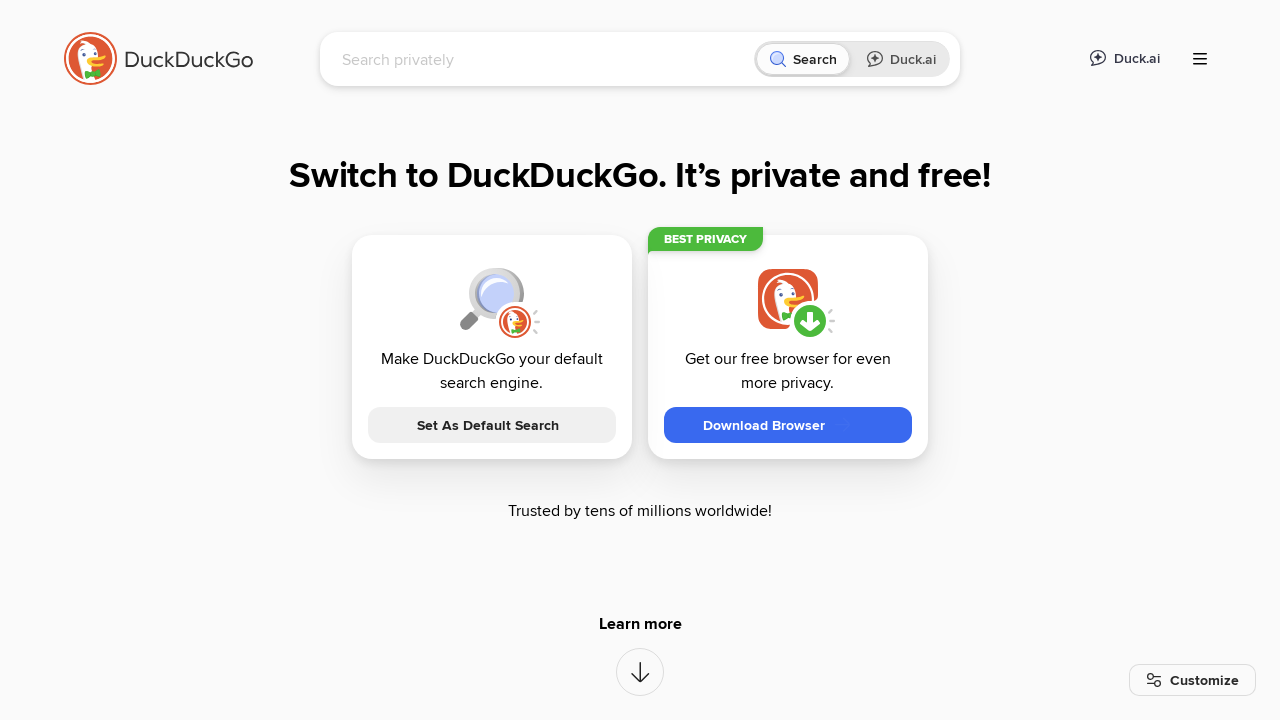